Tests JavaScript confirm alert dismissal by clicking a button that triggers a confirm dialog, dismissing it, and verifying the cancel result message

Starting URL: https://automationfc.github.io/basic-form/index.html

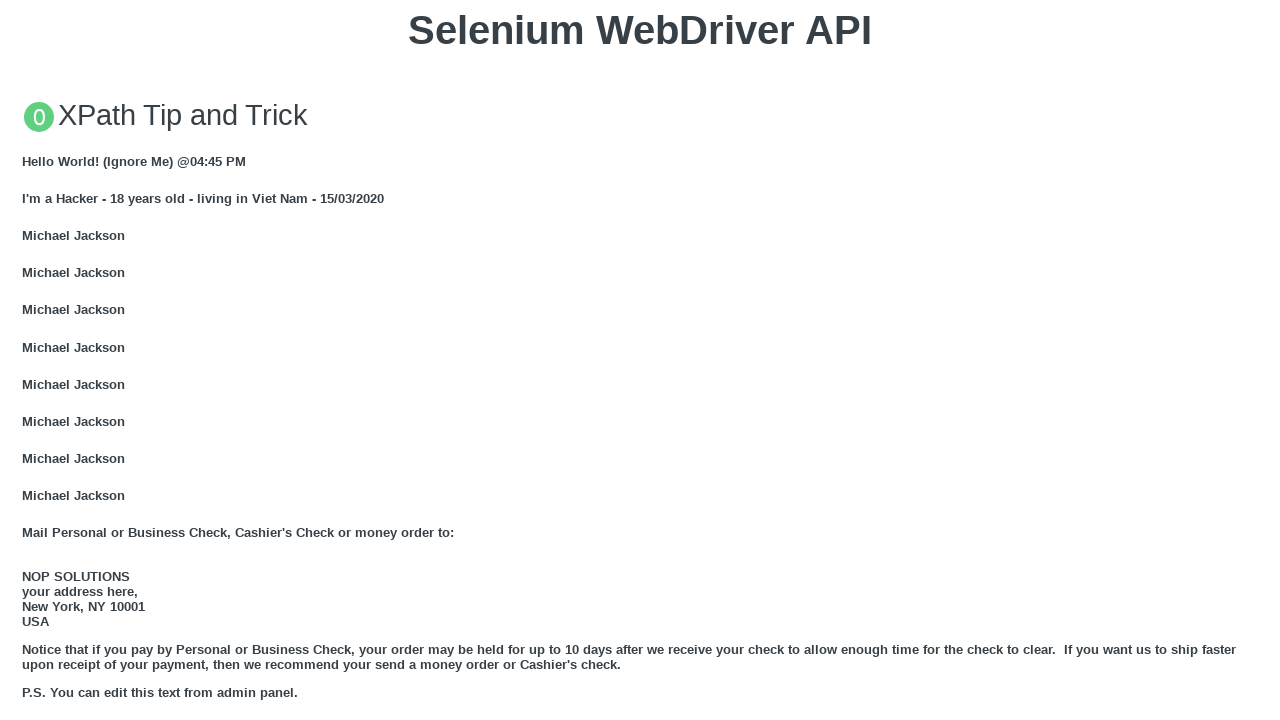

Registered dialog handler to dismiss confirm dialogs
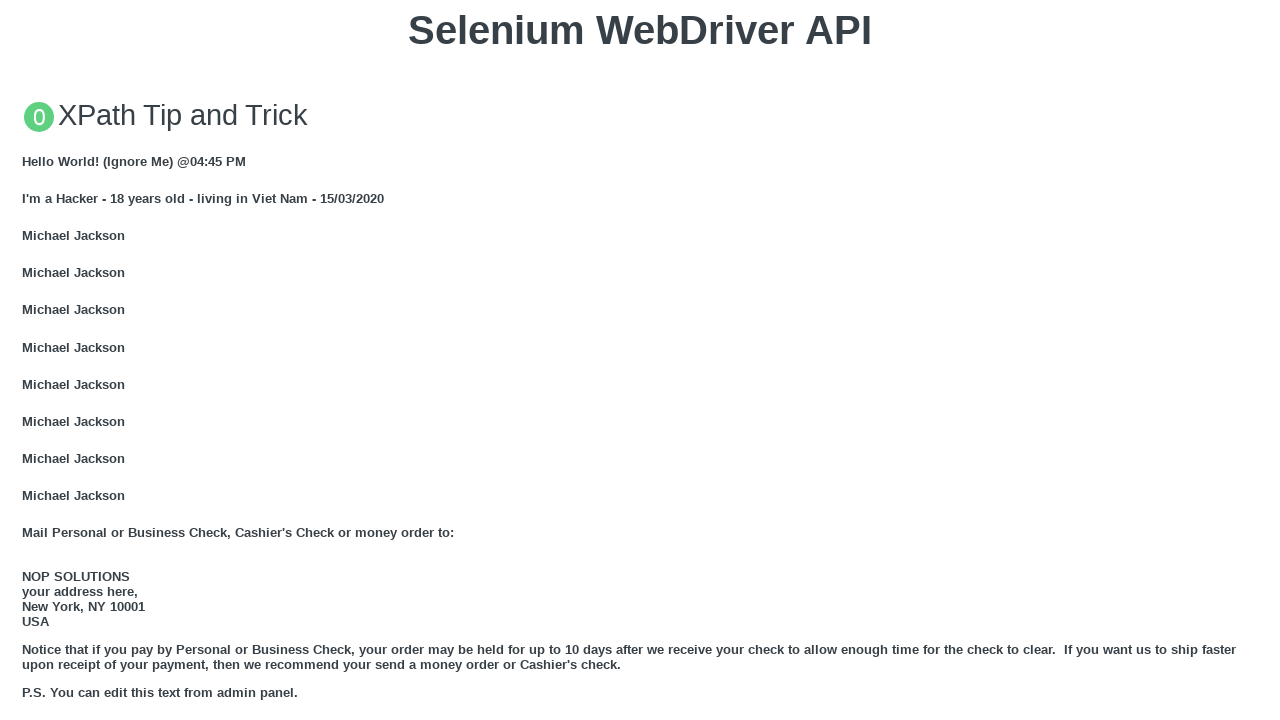

Clicked 'Click for JS Confirm' button to trigger JavaScript confirm dialog at (640, 360) on xpath=//button[text()='Click for JS Confirm']
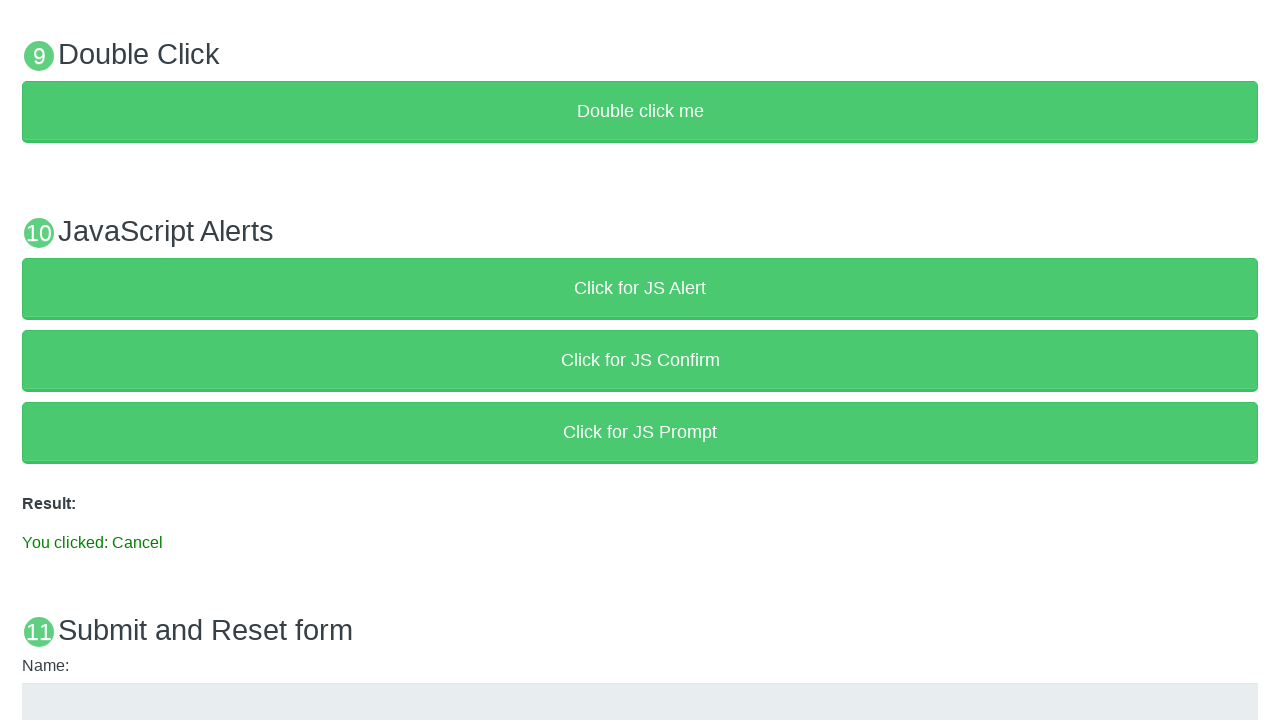

Result message element loaded after confirm dialog was dismissed
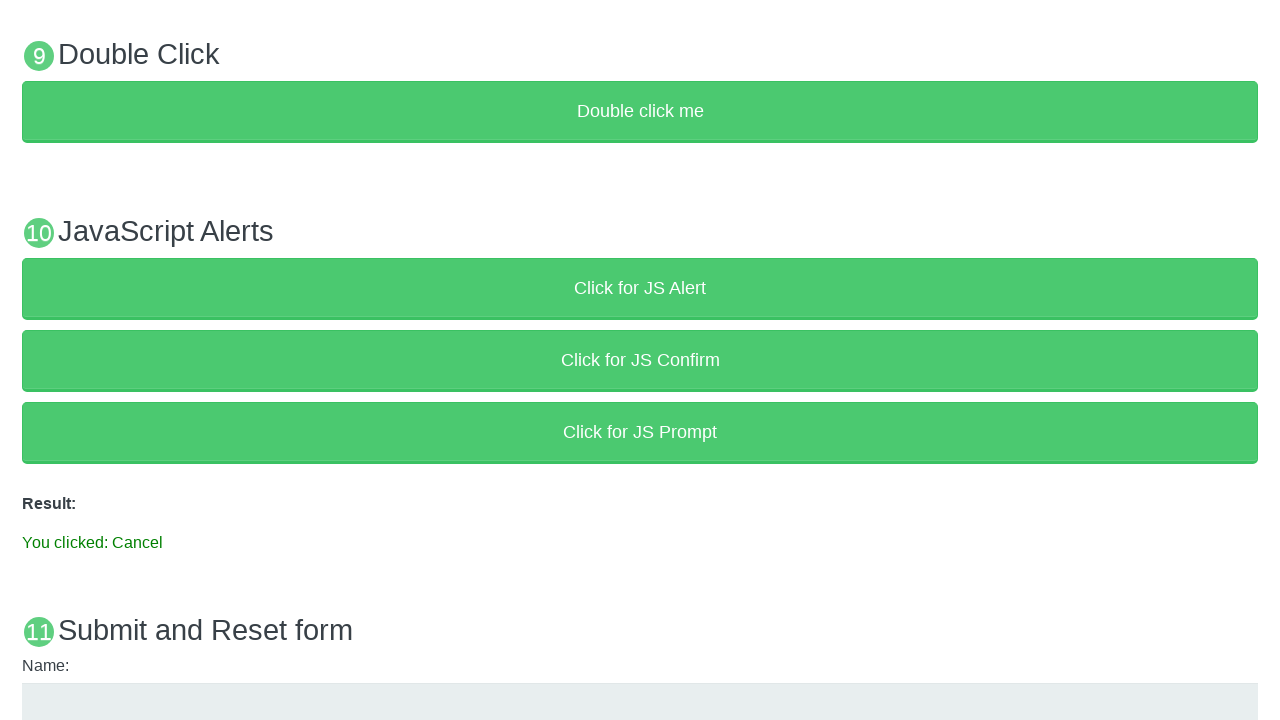

Verified result message displays 'You clicked: Cancel'
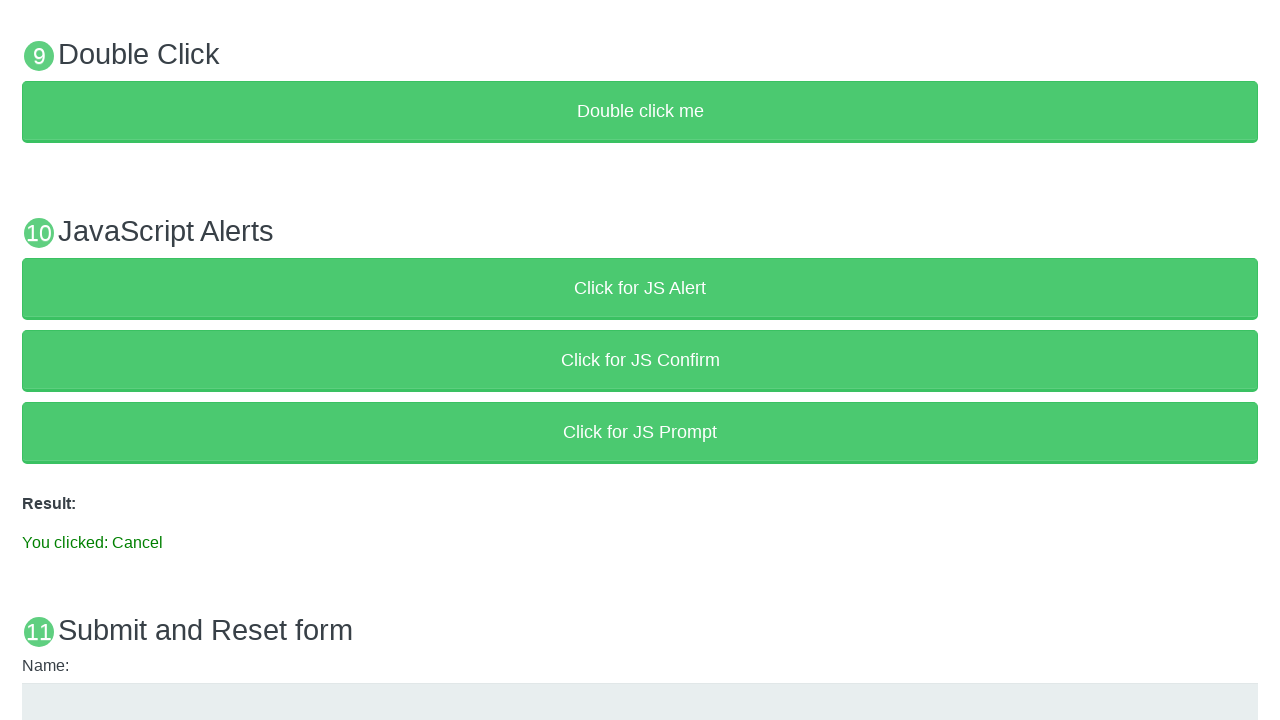

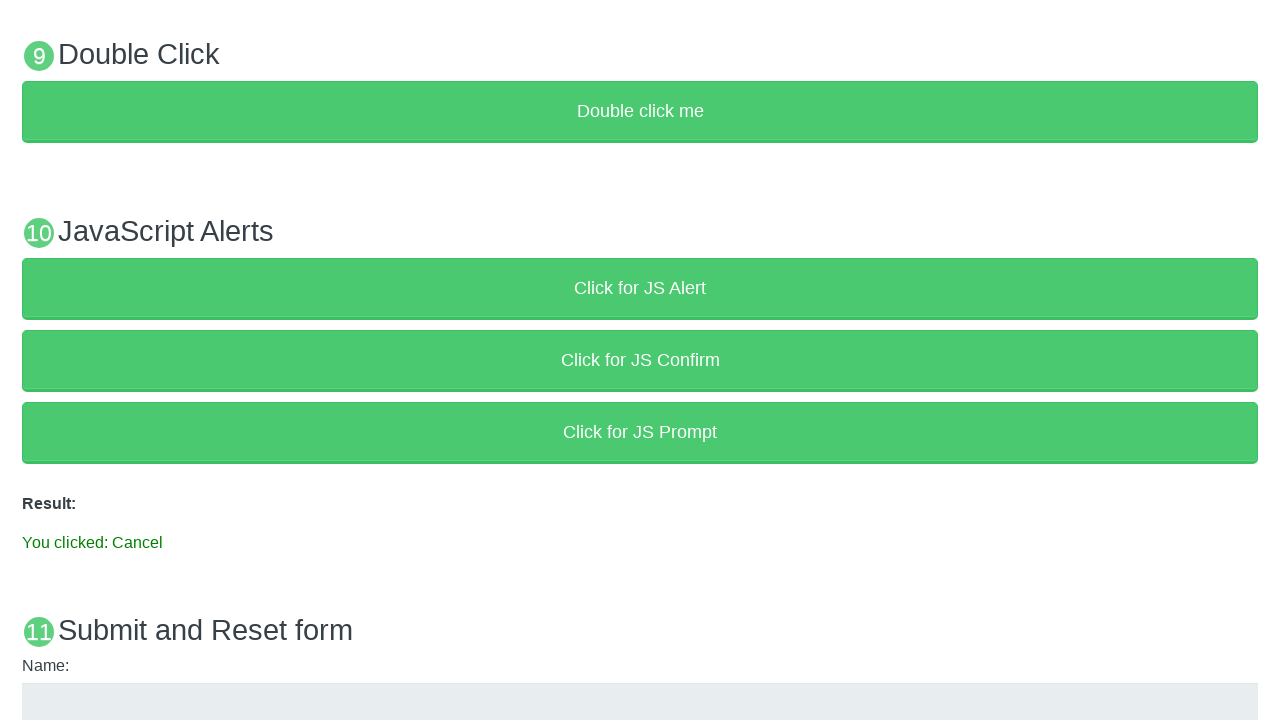